Tests the search functionality on python.org by entering a search query "pycon" and submitting the form

Starting URL: http://www.python.org

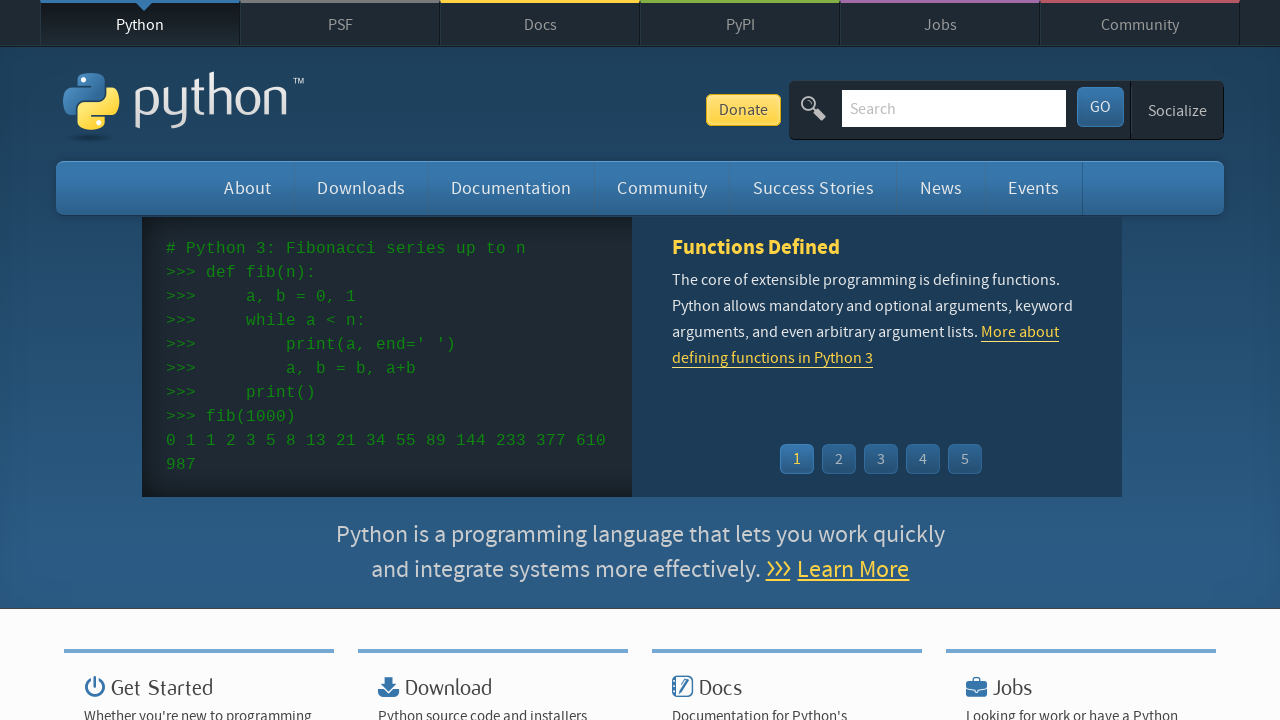

Filled search box with 'pycon' query on input[name='q']
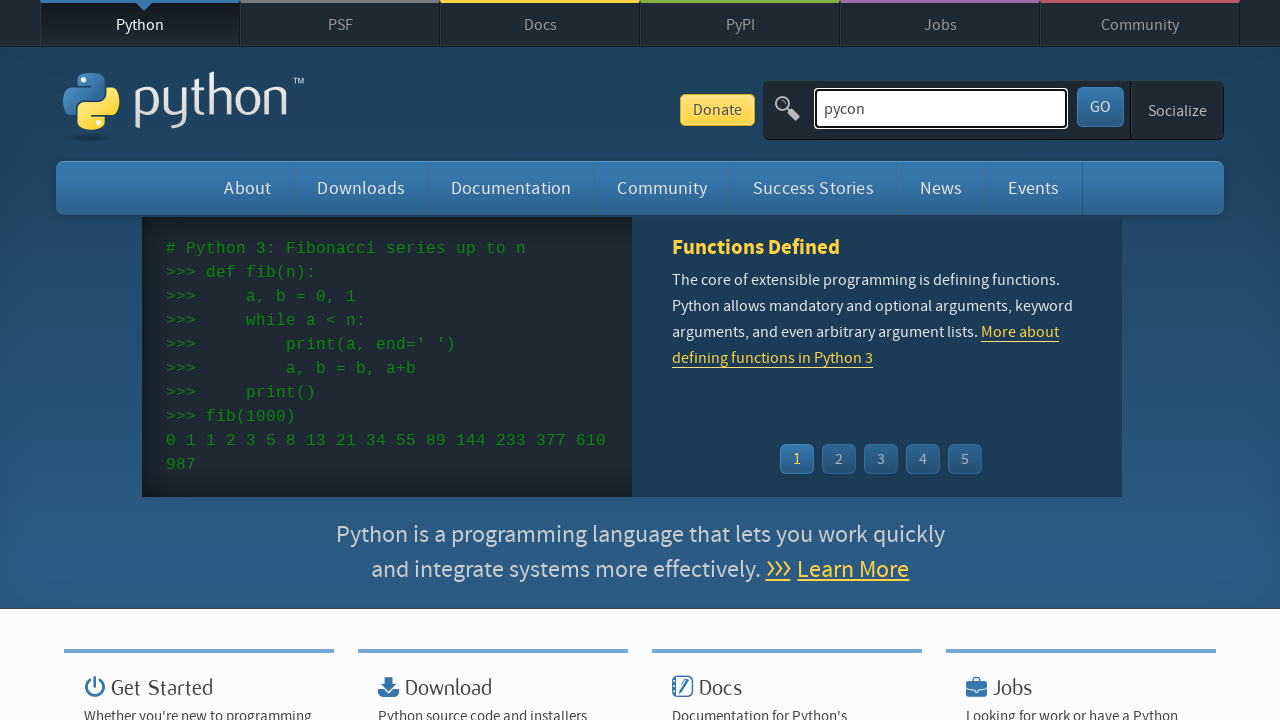

Pressed Enter to submit search form on input[name='q']
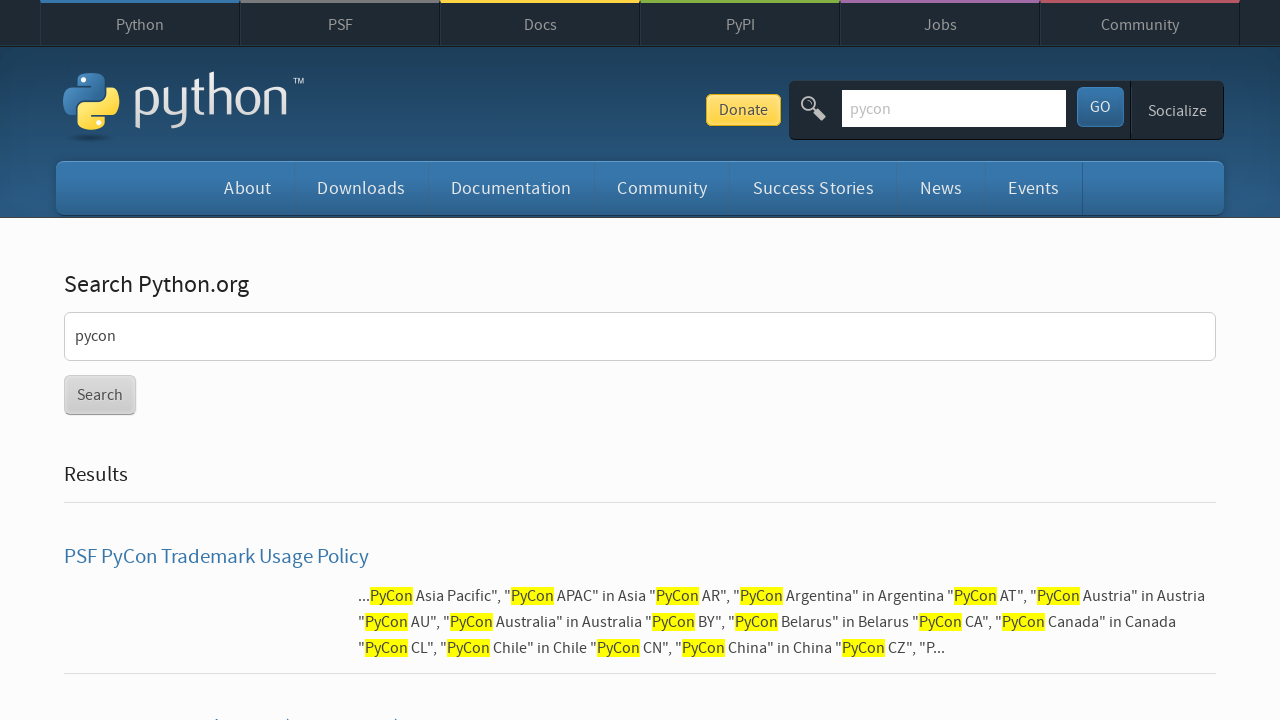

Search results page loaded (networkidle)
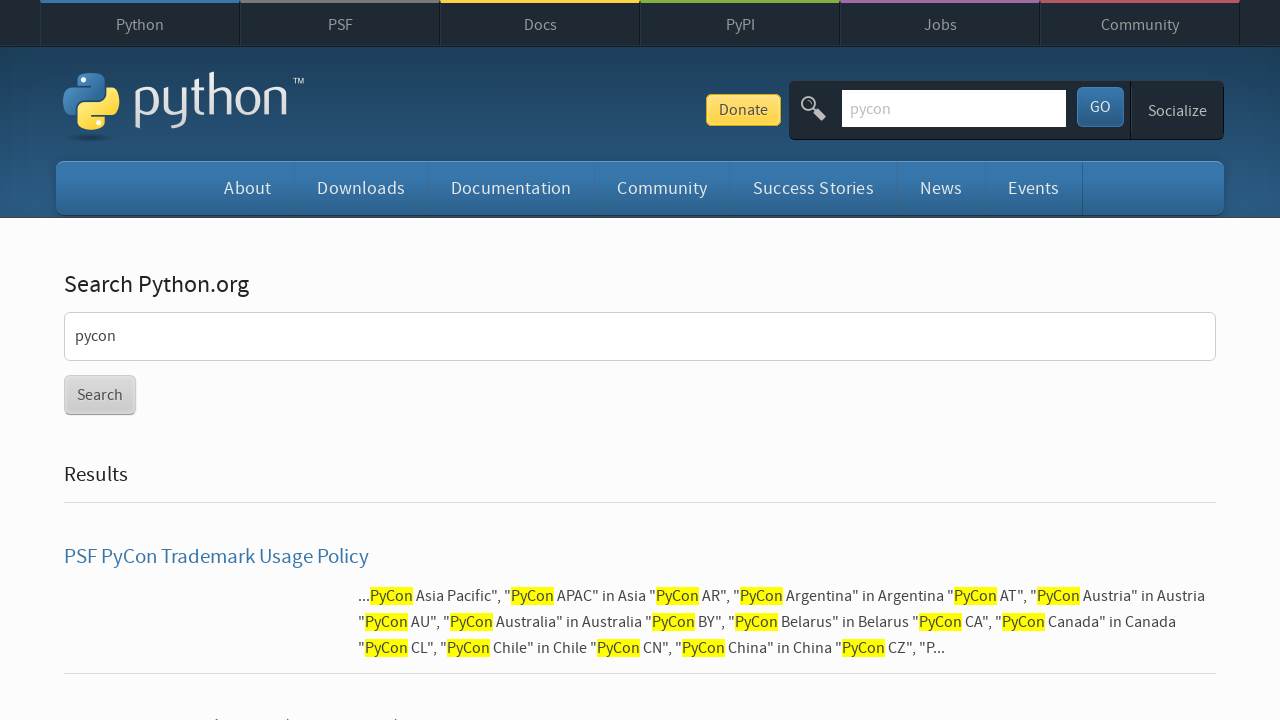

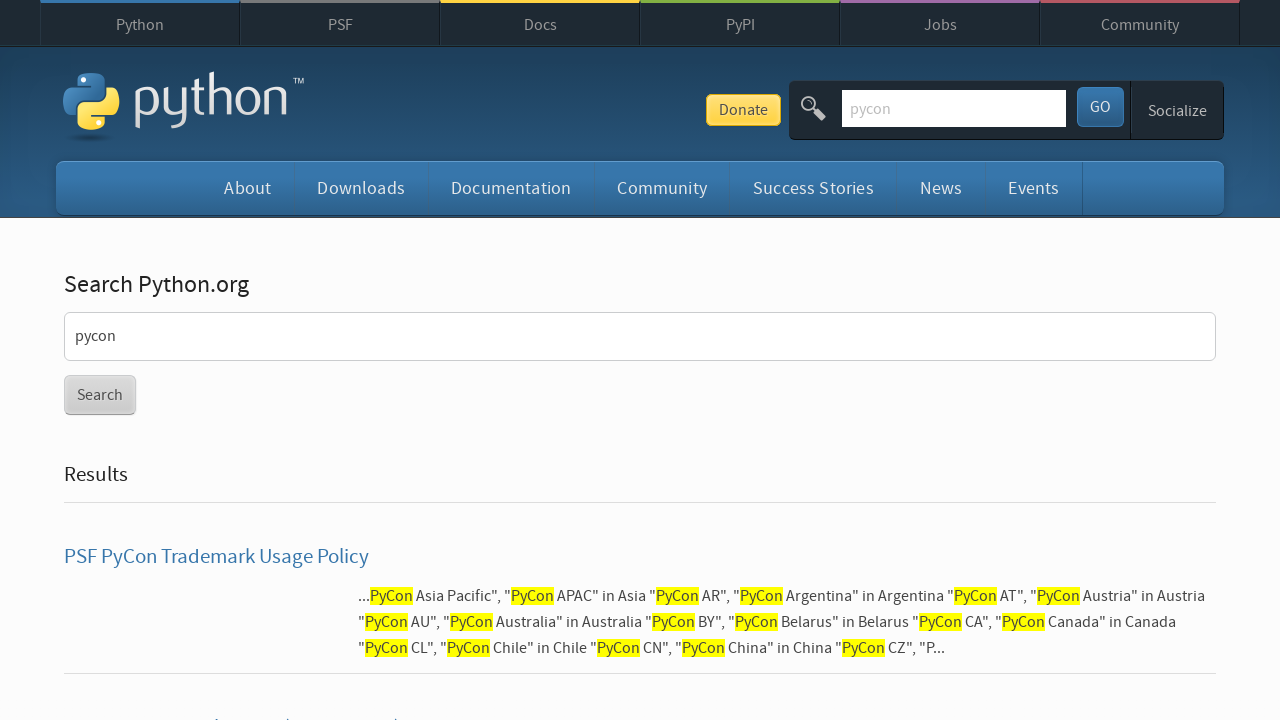